Tests a loader page by waiting for a dynamically appearing element to become visible and verifying its presence

Starting URL: https://www.automationtesting.co.uk/loadertwo.html

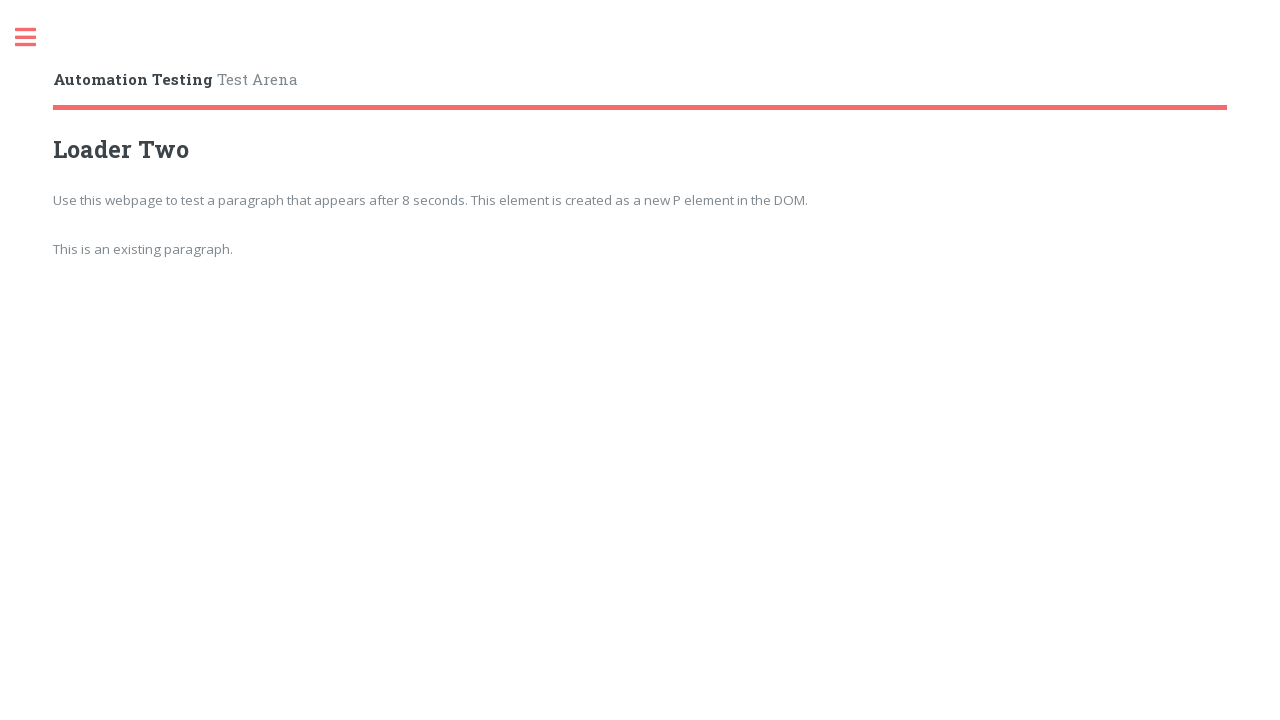

Waited for dynamically appearing element with id 'appears' to load (timeout: 10000ms)
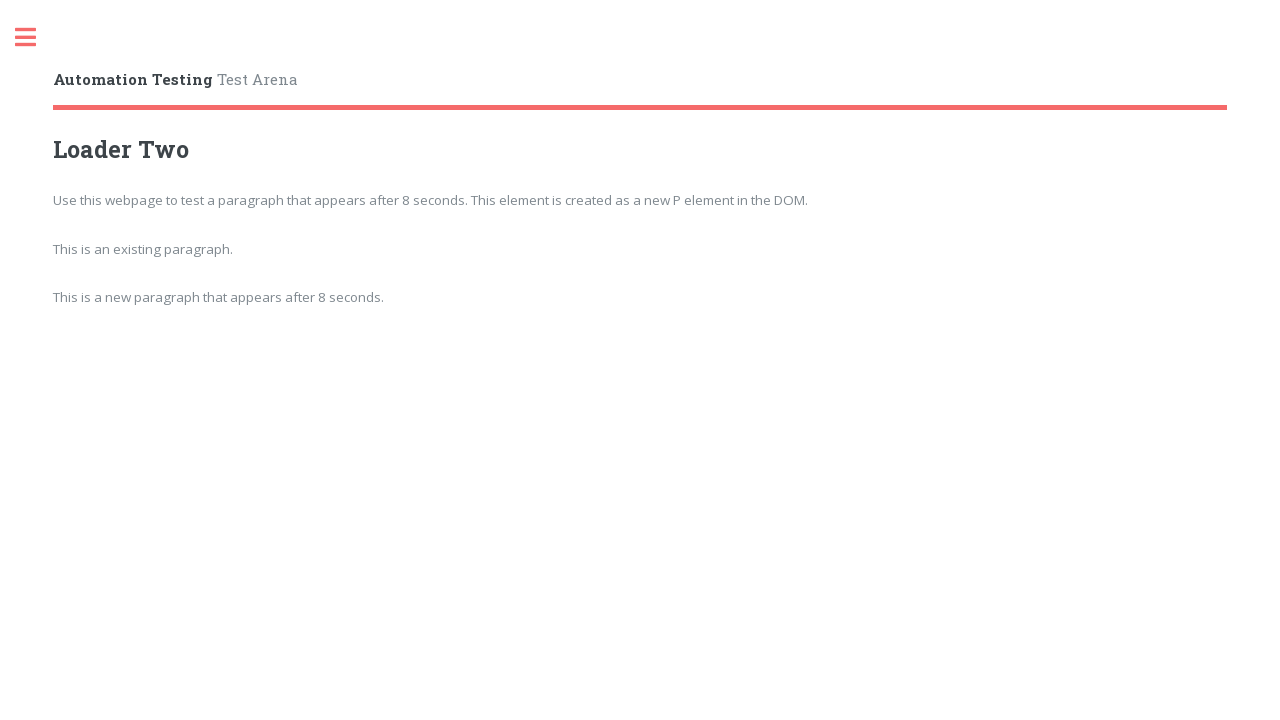

Retrieved and printed text content from the loaded element
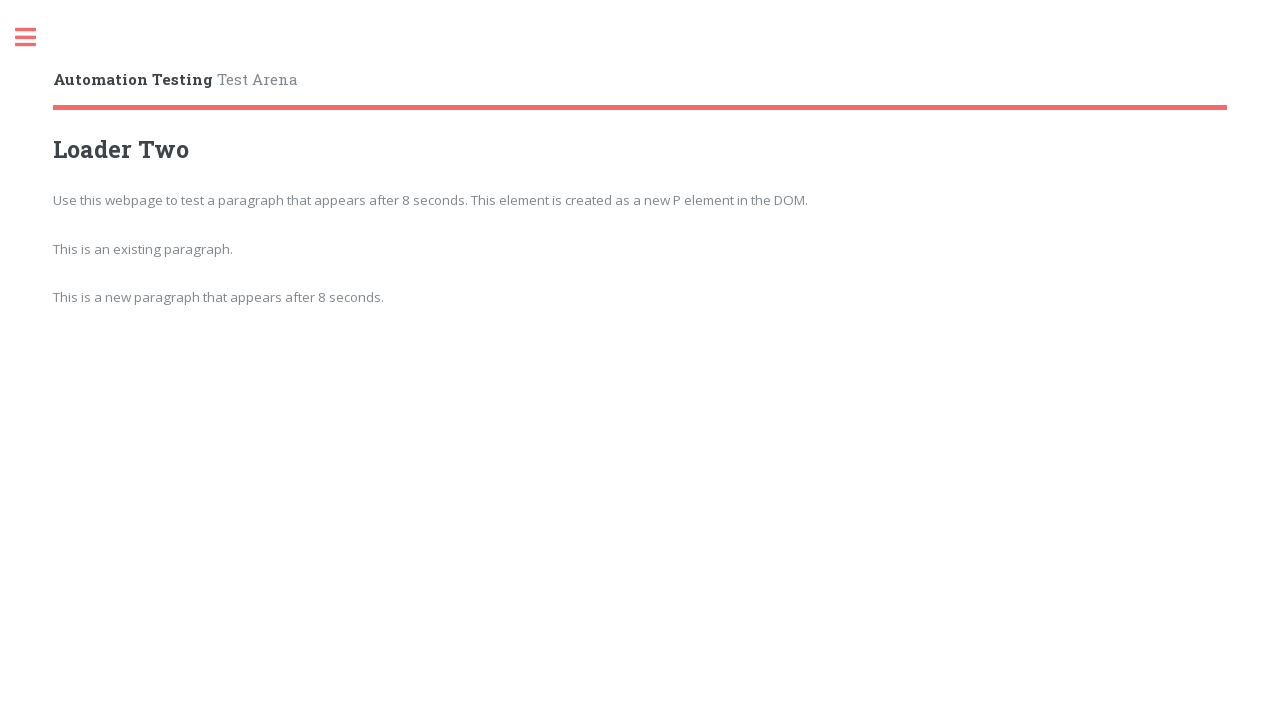

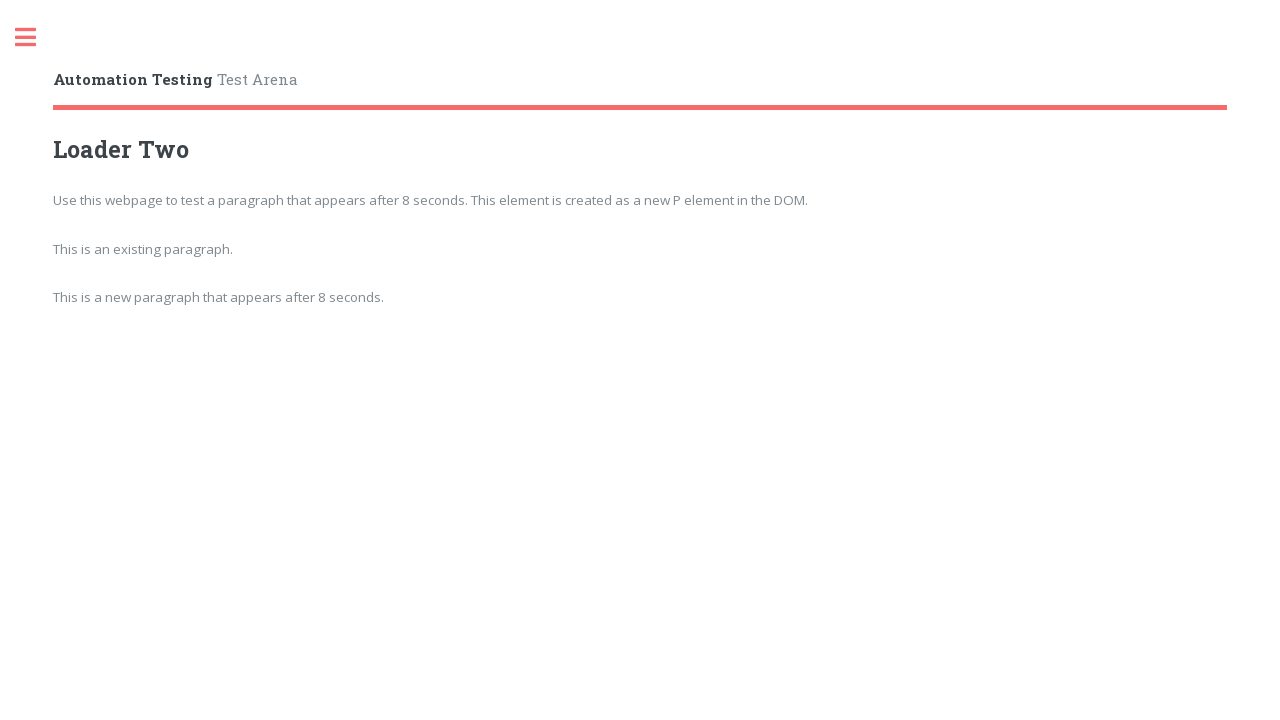